Navigates to Zapier's webhook integrations page and repeatedly clicks the "Load More" button to load additional integration templates until no more content is available.

Starting URL: https://zapier.com/apps/webhook/integrations

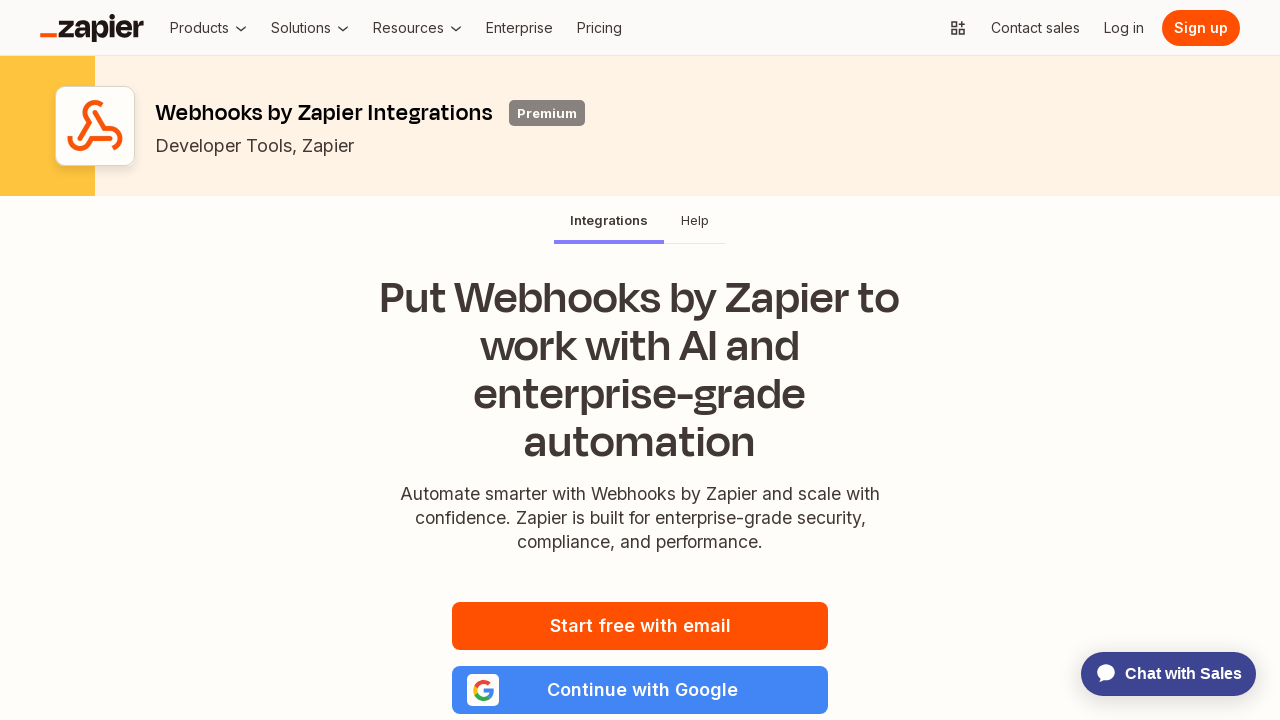

Waited for page to fully load with networkidle state
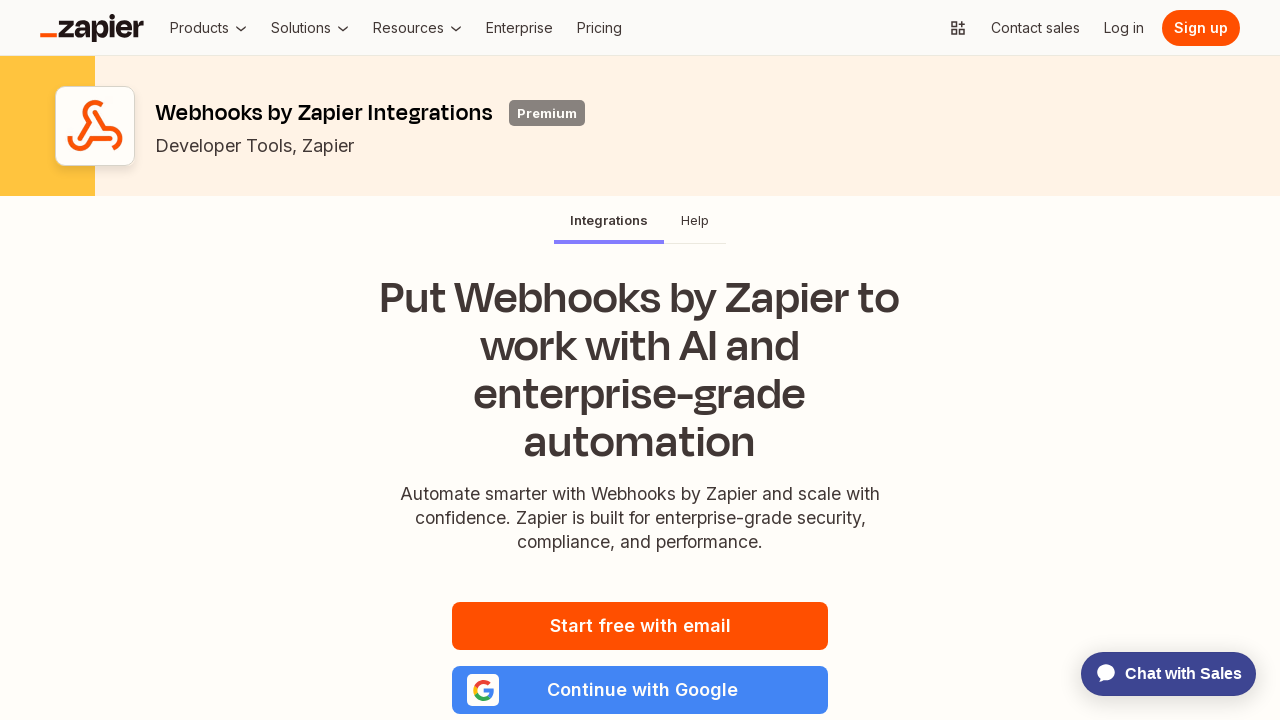

Clicked 'Load More' button (attempt 1) at (640, 360) on button:has-text("Load More") >> nth=0
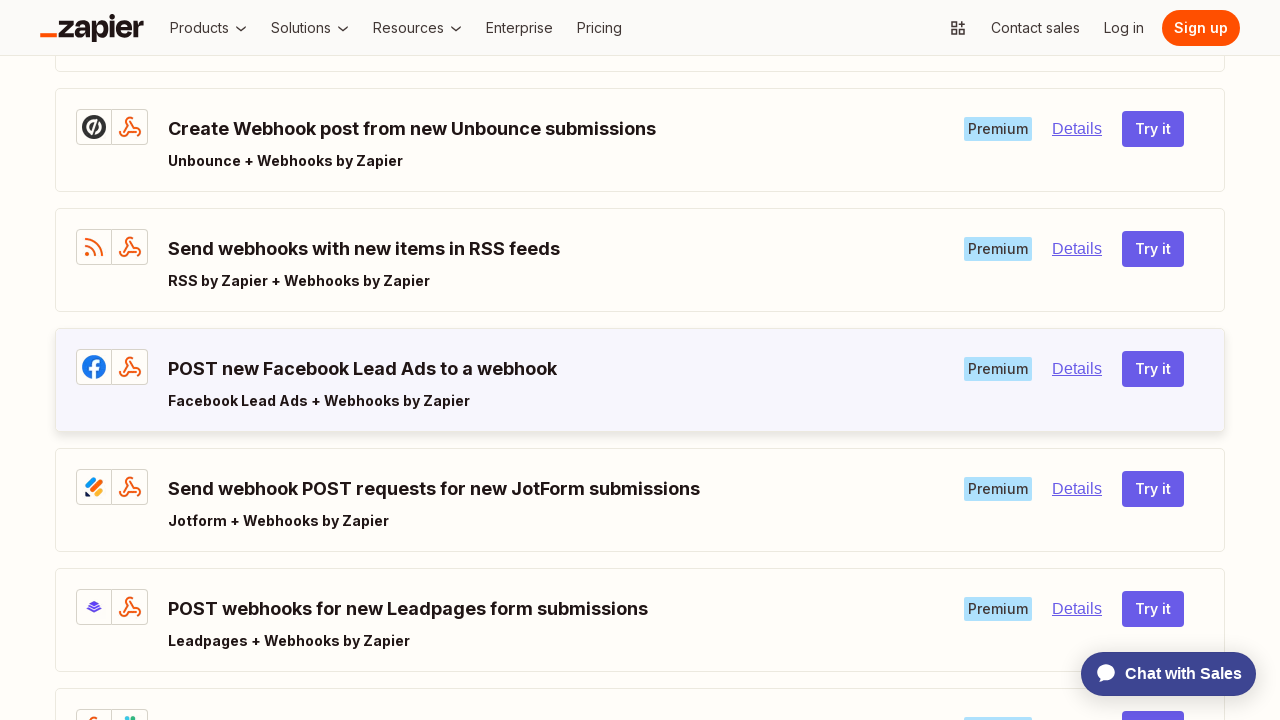

Waited 1 second for content to load
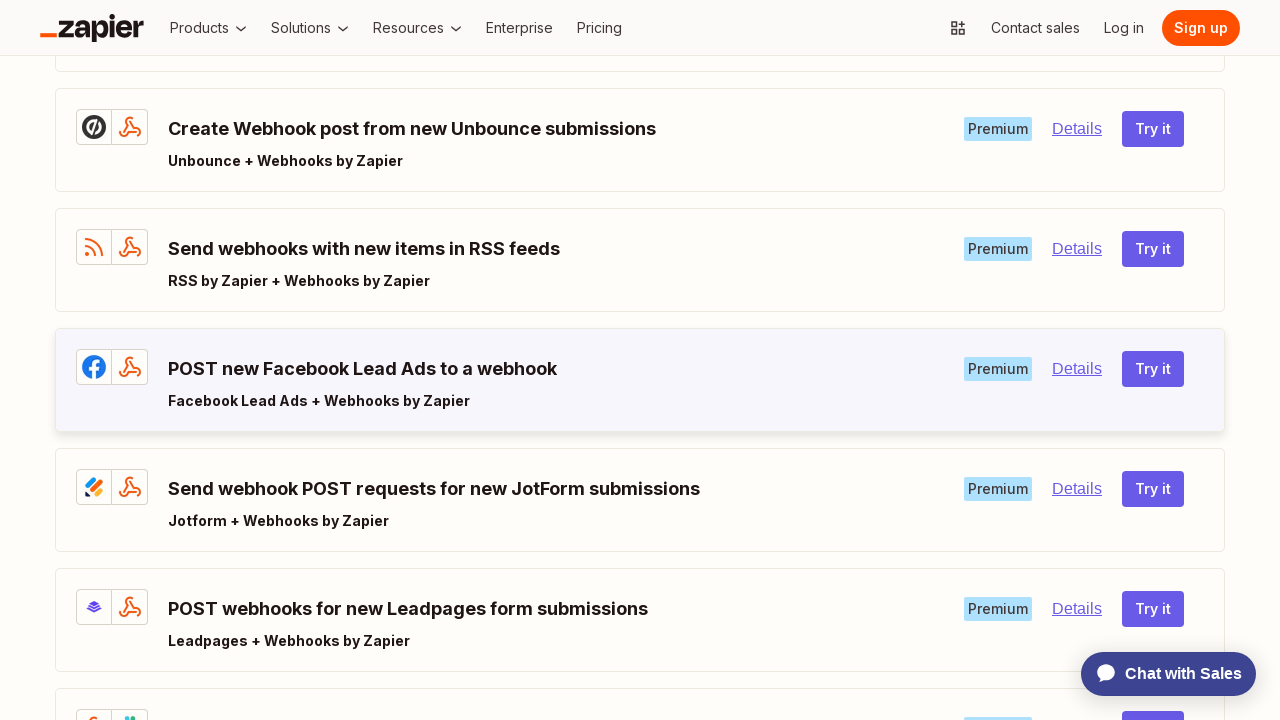

Network activity settled to idle state
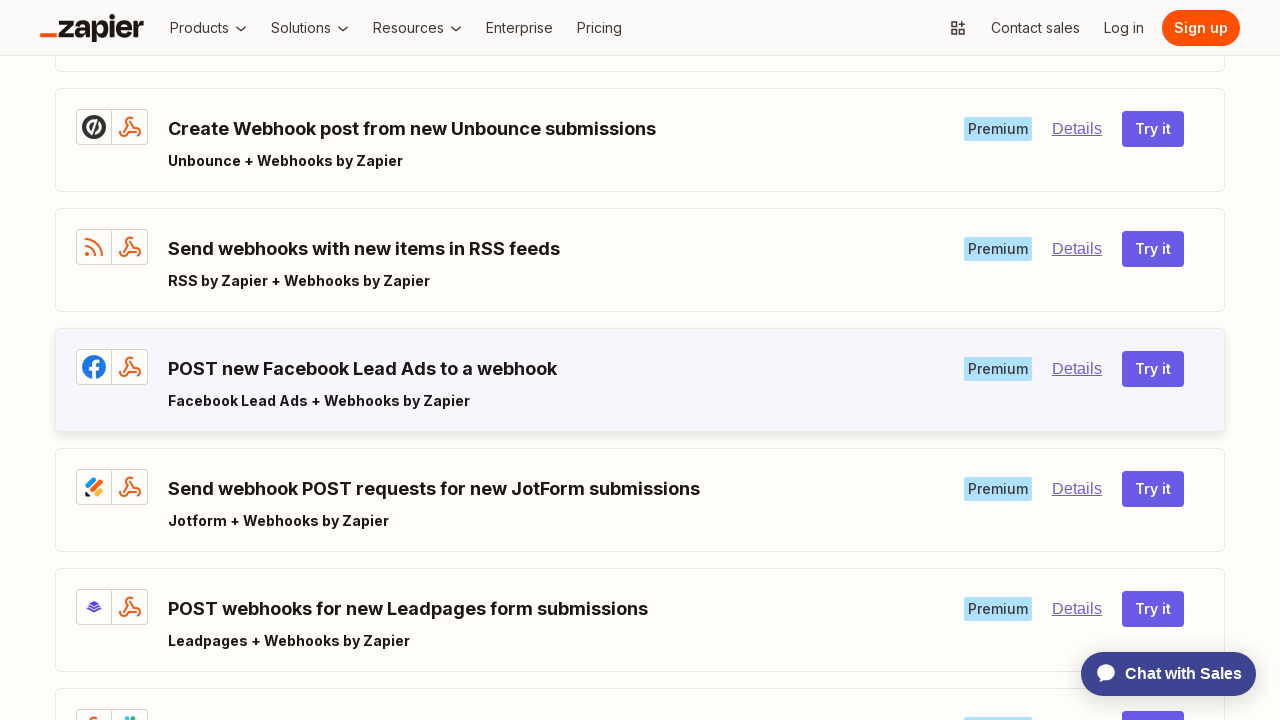

Clicked 'Load More' button (attempt 2) at (640, 360) on button:has-text("Load More") >> nth=0
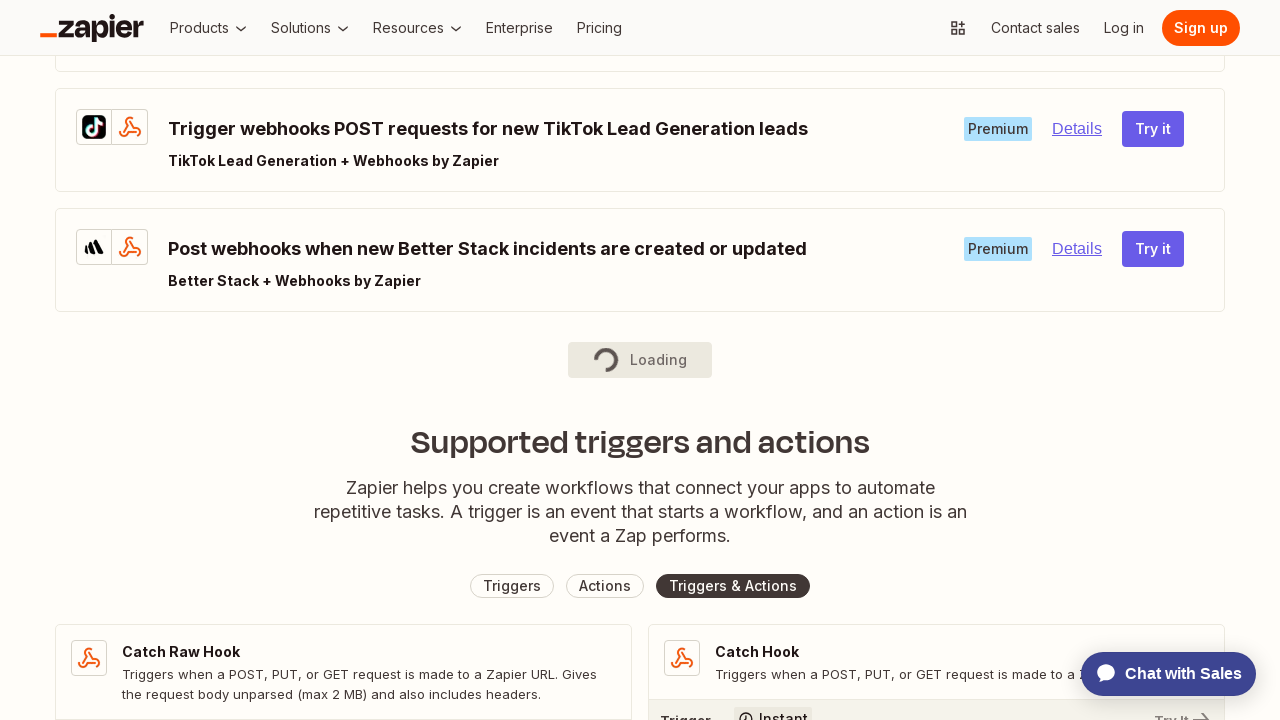

Waited 1 second for content to load
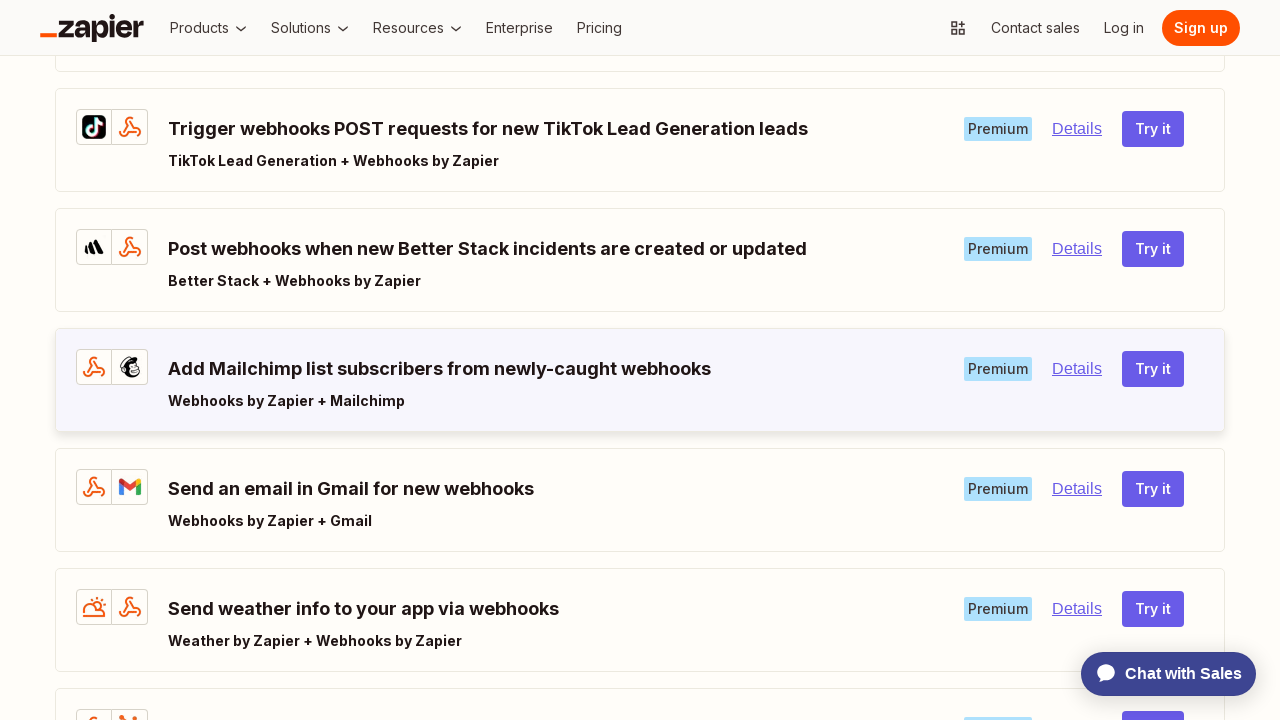

Network activity settled to idle state
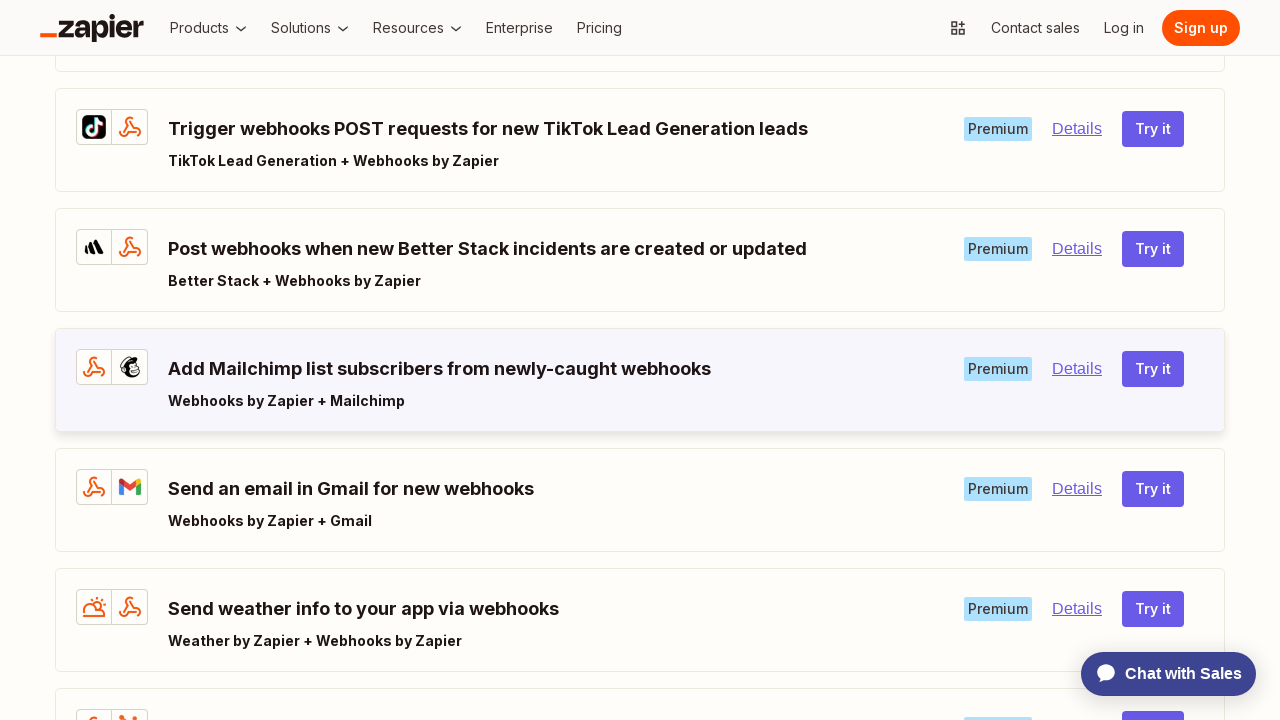

Clicked 'Load More' button (attempt 3) at (640, 360) on button:has-text("Load More") >> nth=0
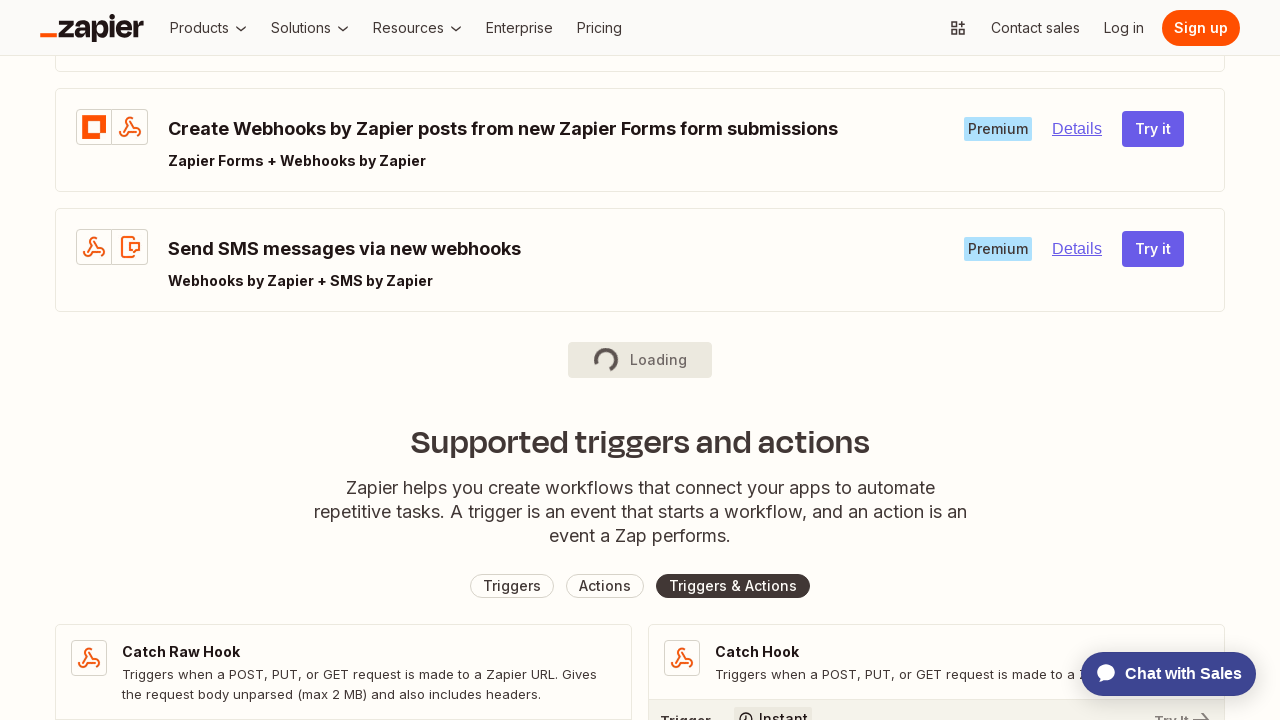

Waited 1 second for content to load
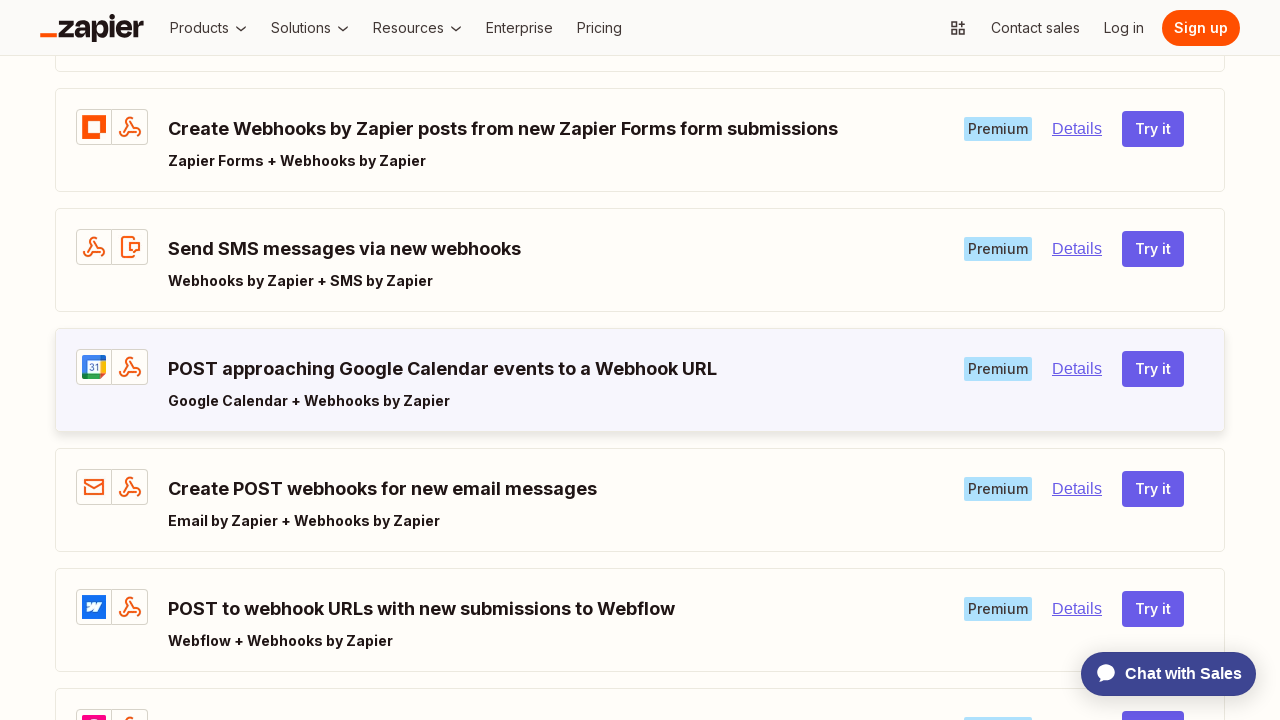

Network activity settled to idle state
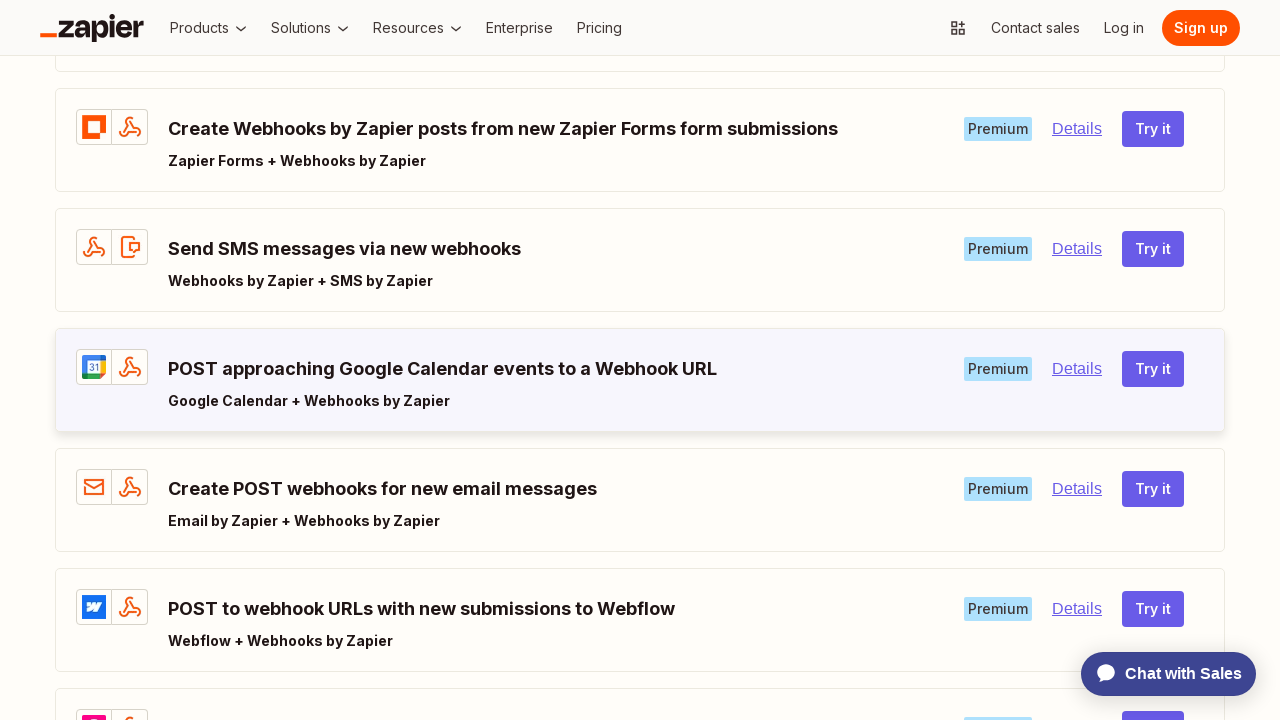

Clicked 'Load More' button (attempt 4) at (640, 360) on button:has-text("Load More") >> nth=0
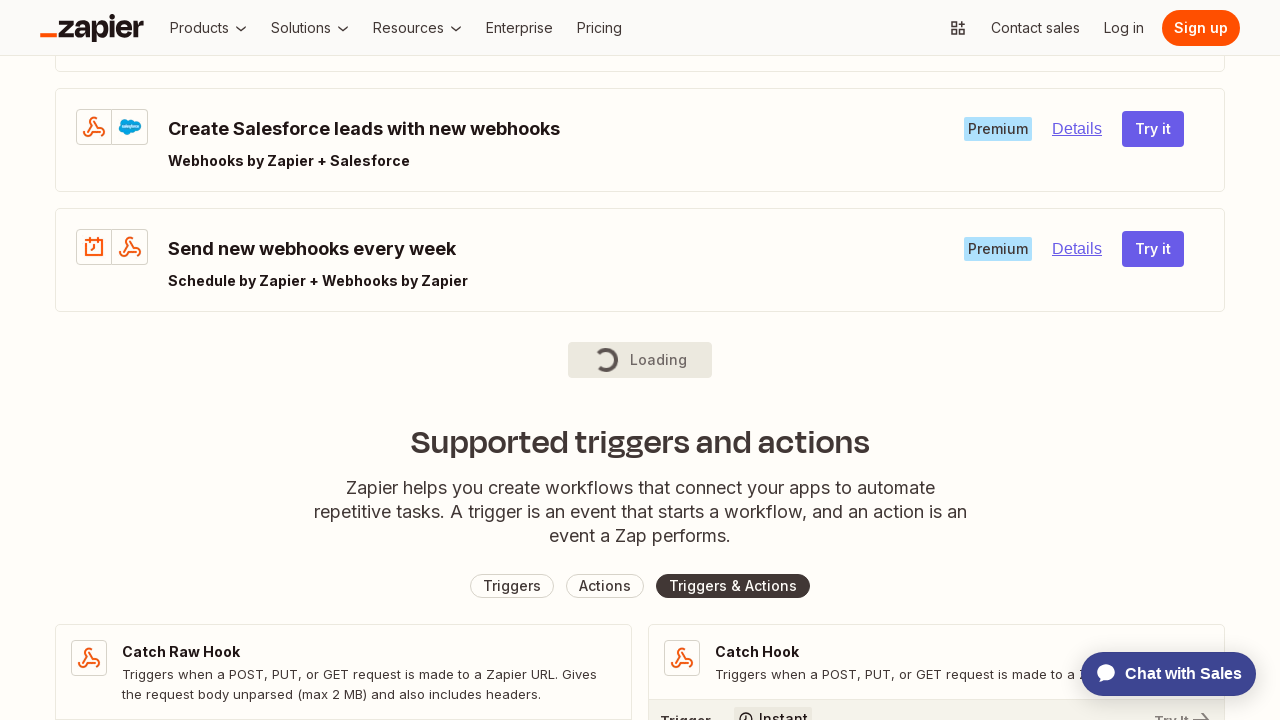

Waited 1 second for content to load
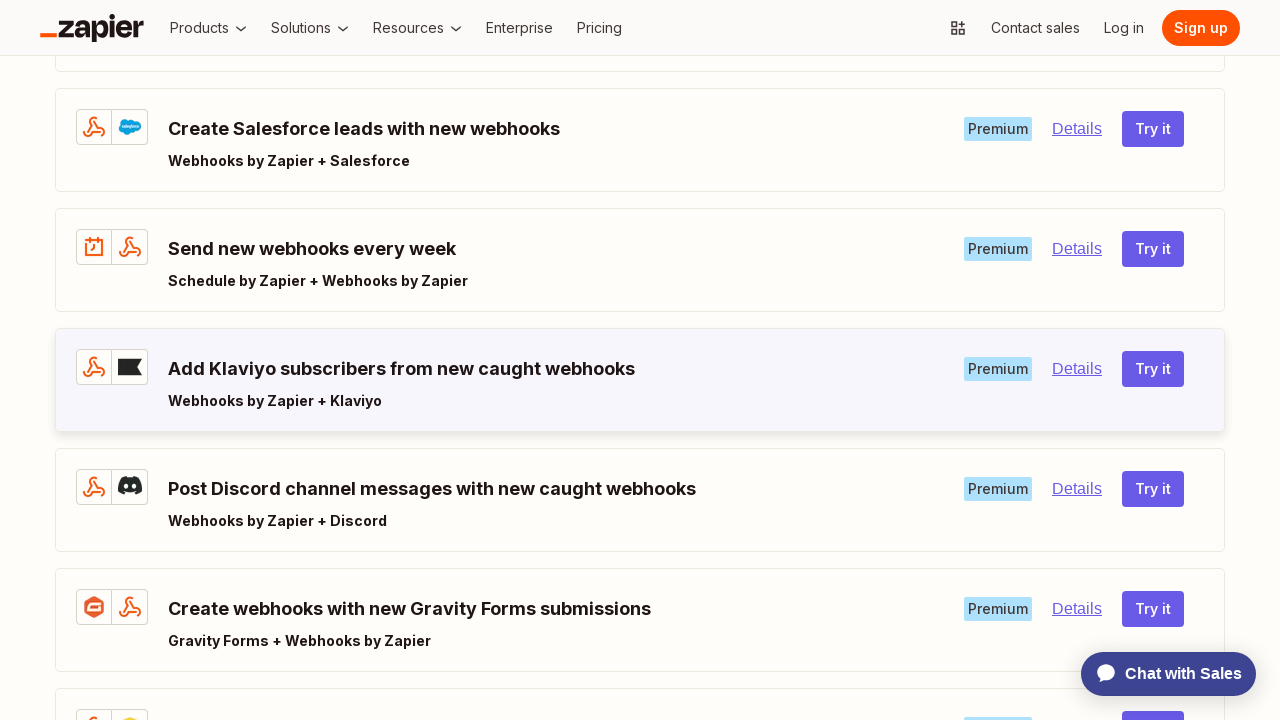

Network activity settled to idle state
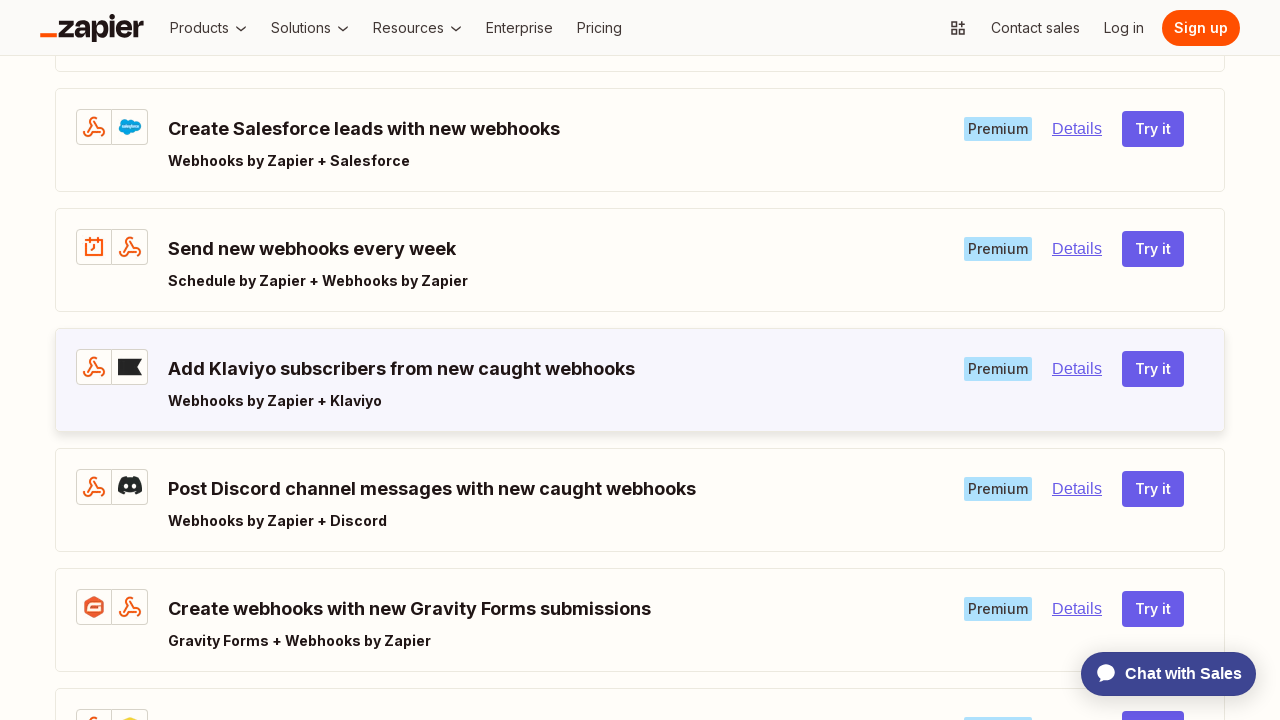

Clicked 'Load More' button (attempt 5) at (640, 360) on button:has-text("Load More") >> nth=0
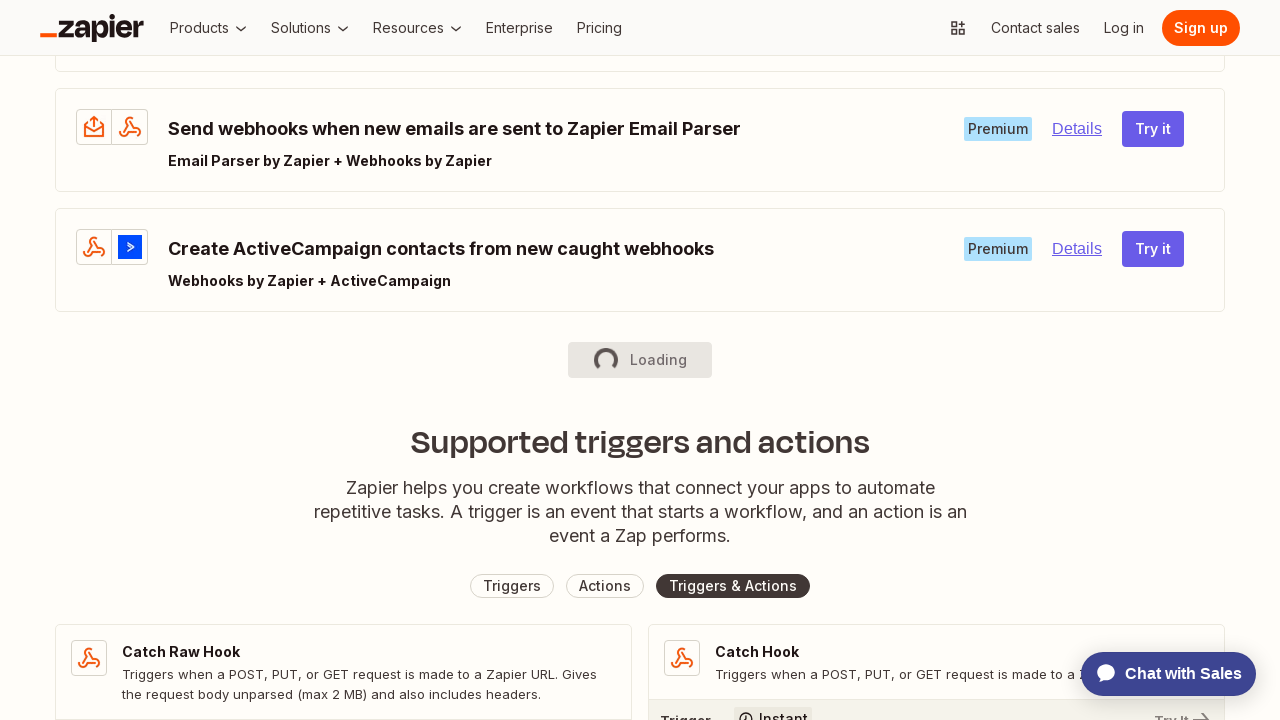

Waited 1 second for content to load
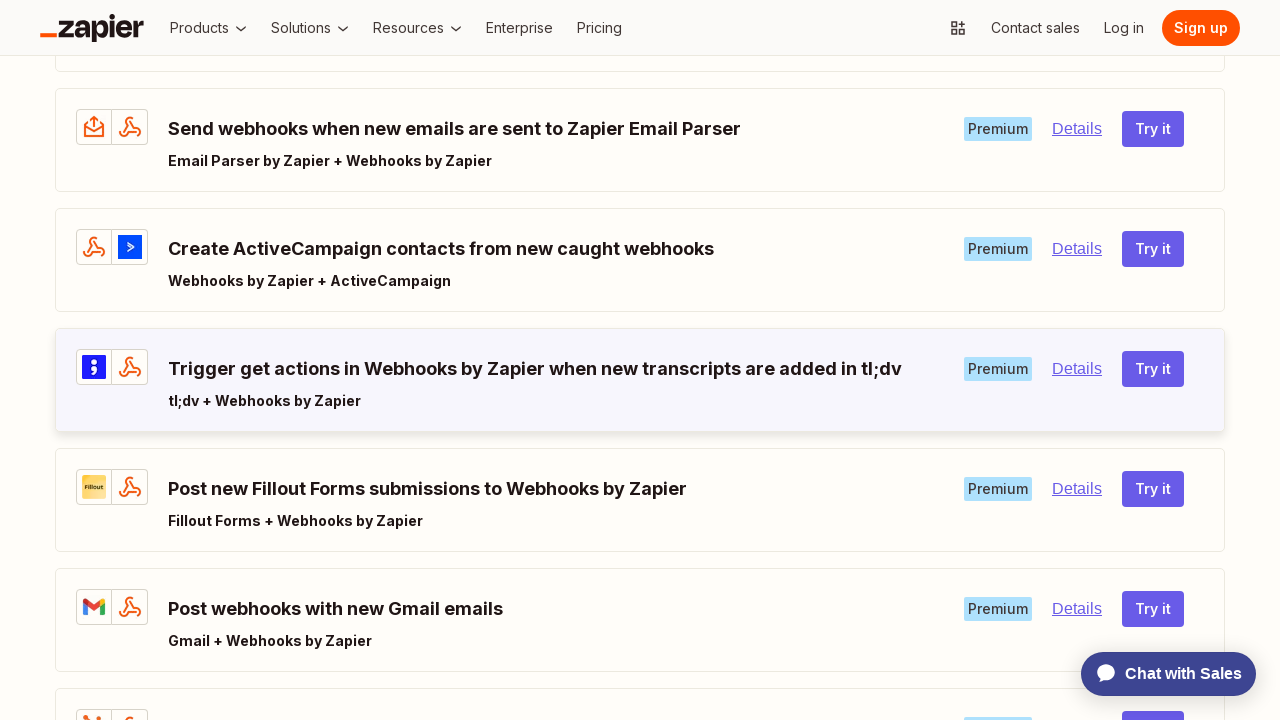

Network activity settled to idle state
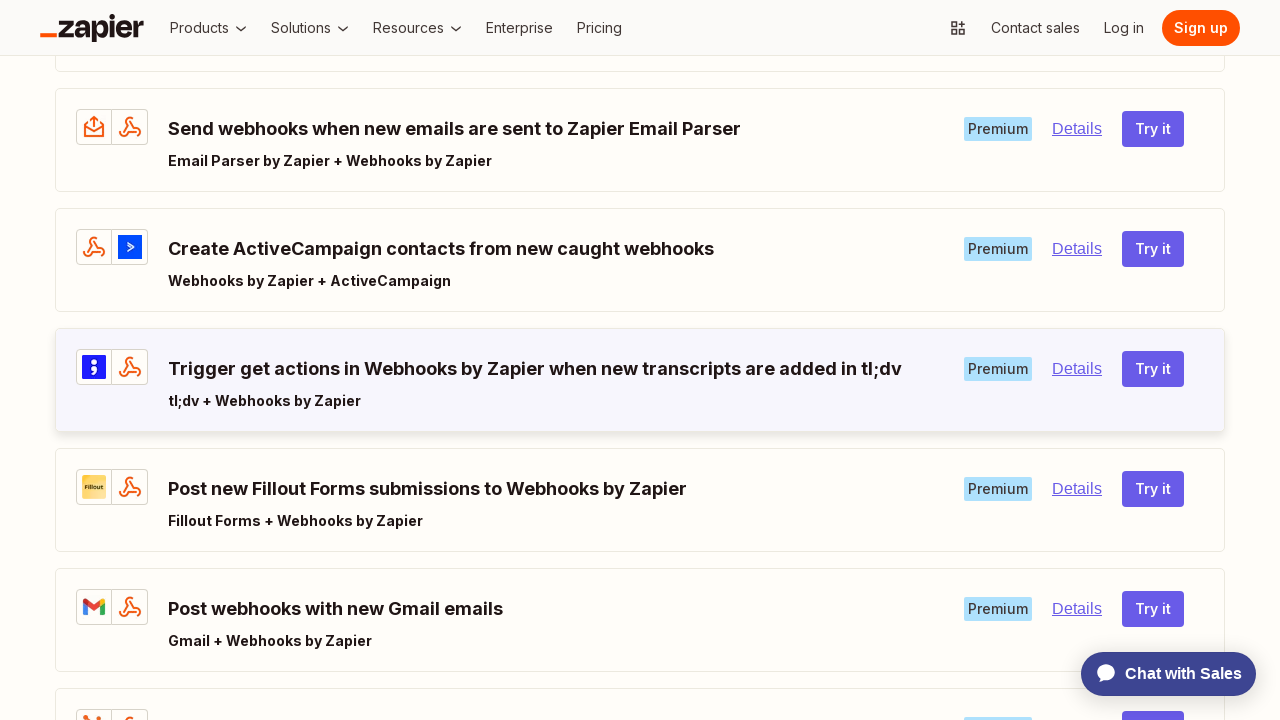

Clicked 'Load More' button (attempt 6) at (640, 360) on button:has-text("Load More") >> nth=0
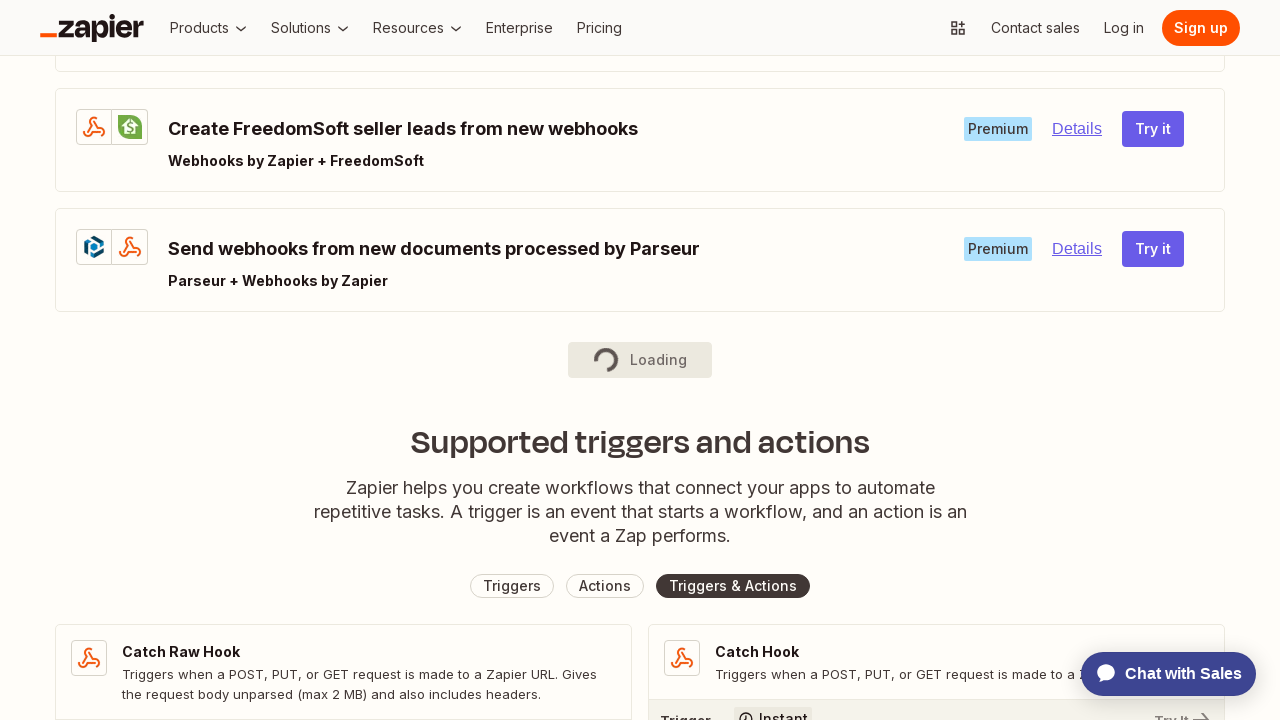

Waited 1 second for content to load
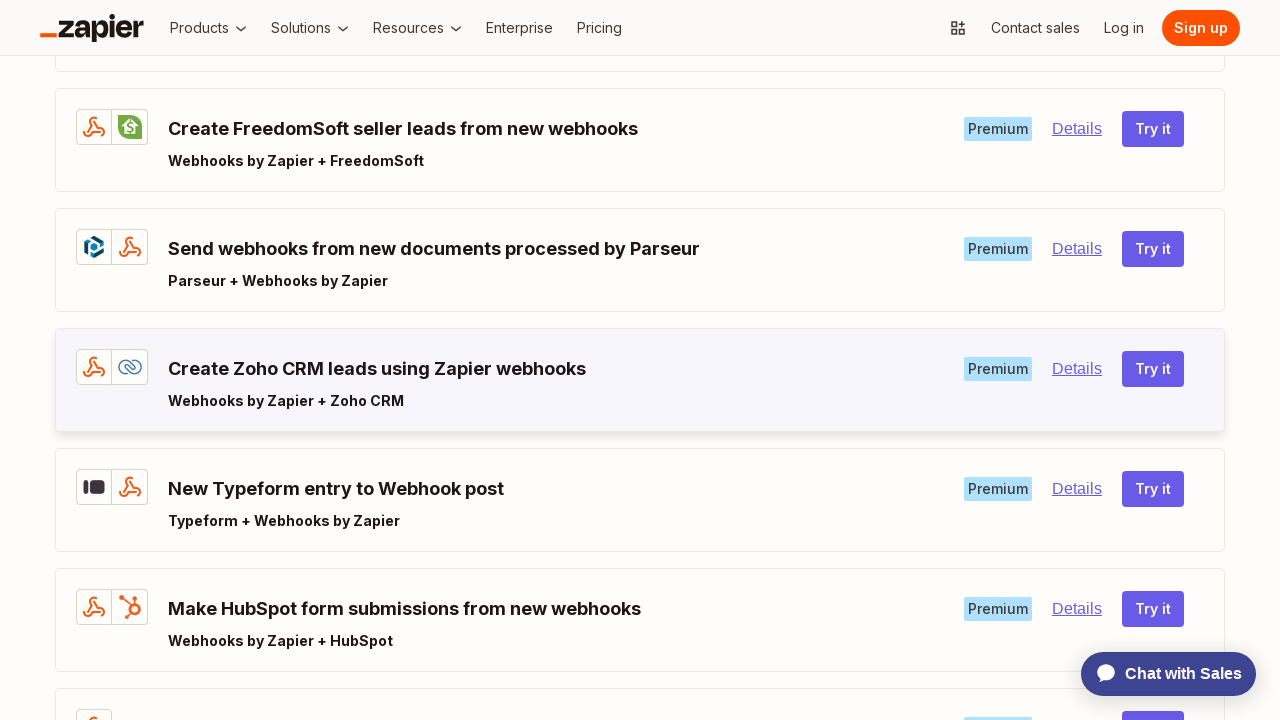

Network activity settled to idle state
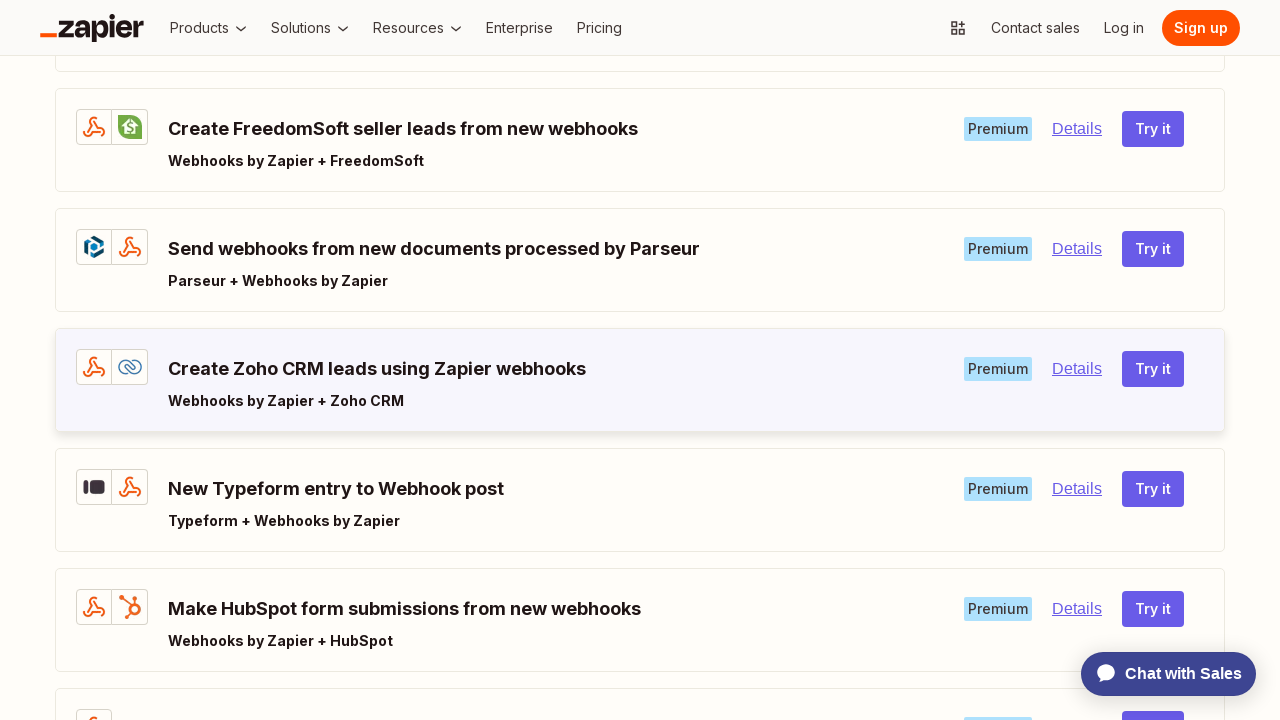

Clicked 'Load More' button (attempt 7) at (640, 360) on button:has-text("Load More") >> nth=0
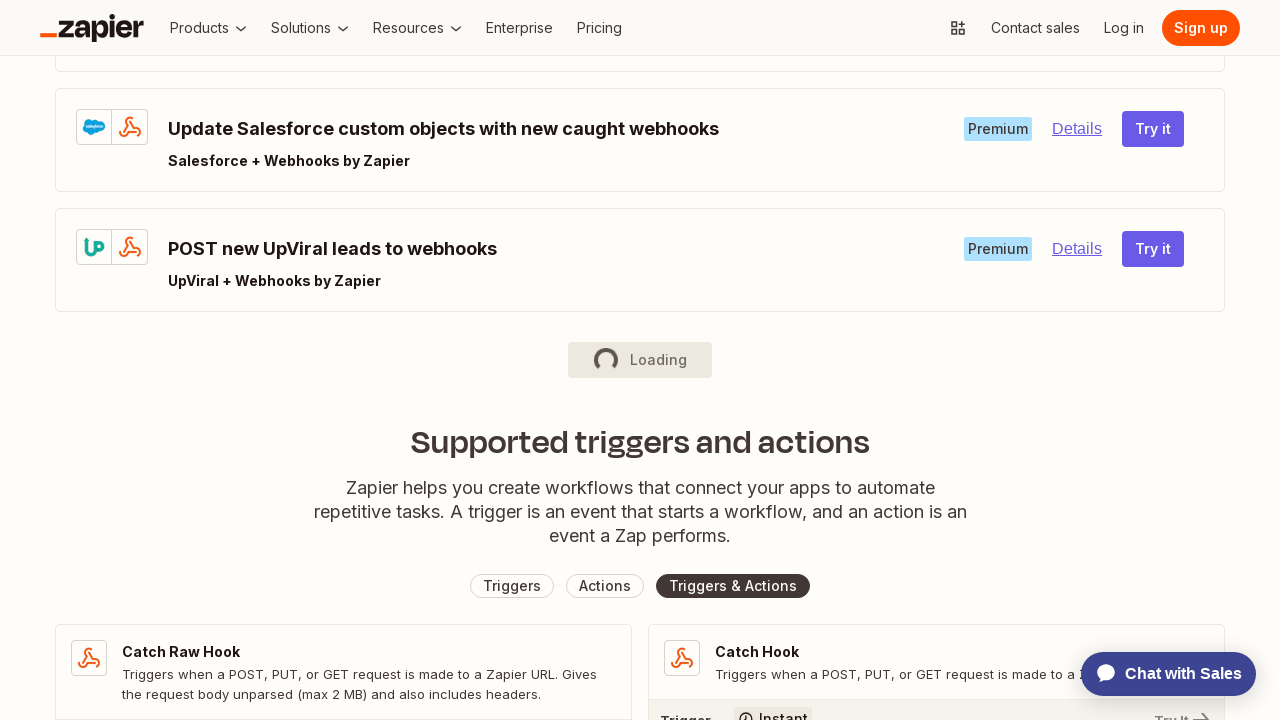

Waited 1 second for content to load
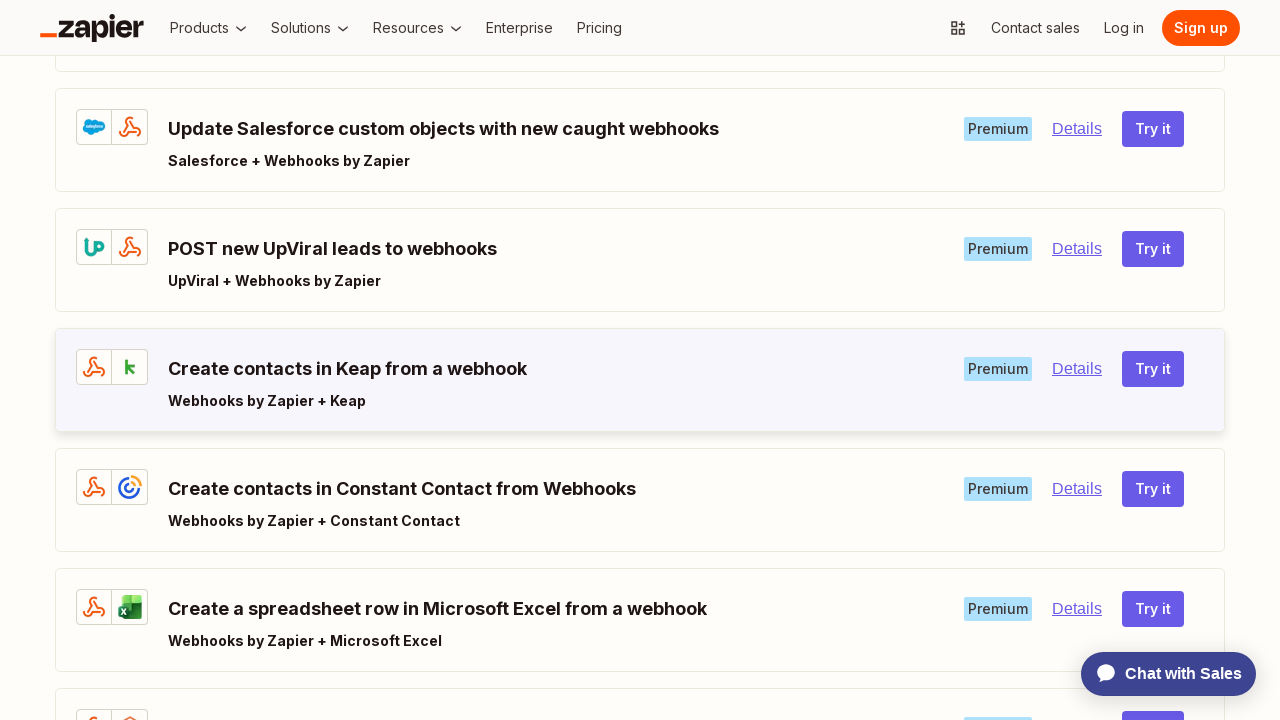

Network activity settled to idle state
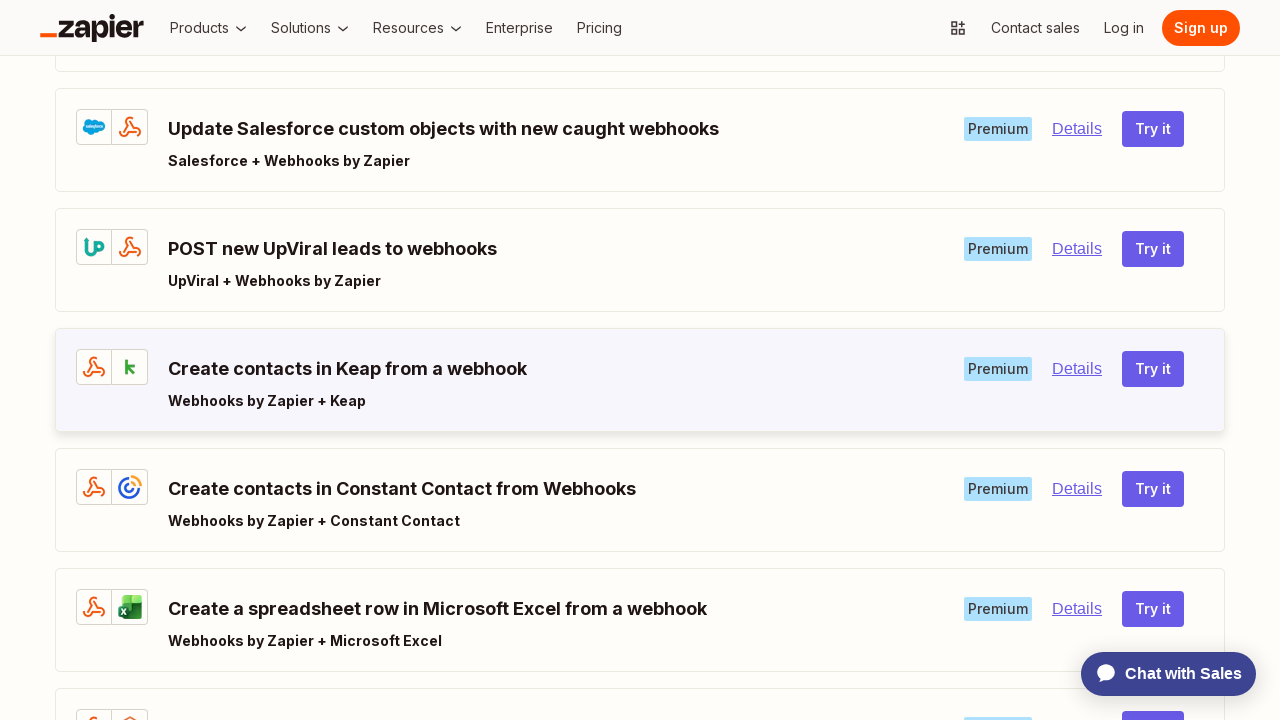

Clicked 'Load More' button (attempt 8) at (640, 360) on button:has-text("Load More") >> nth=0
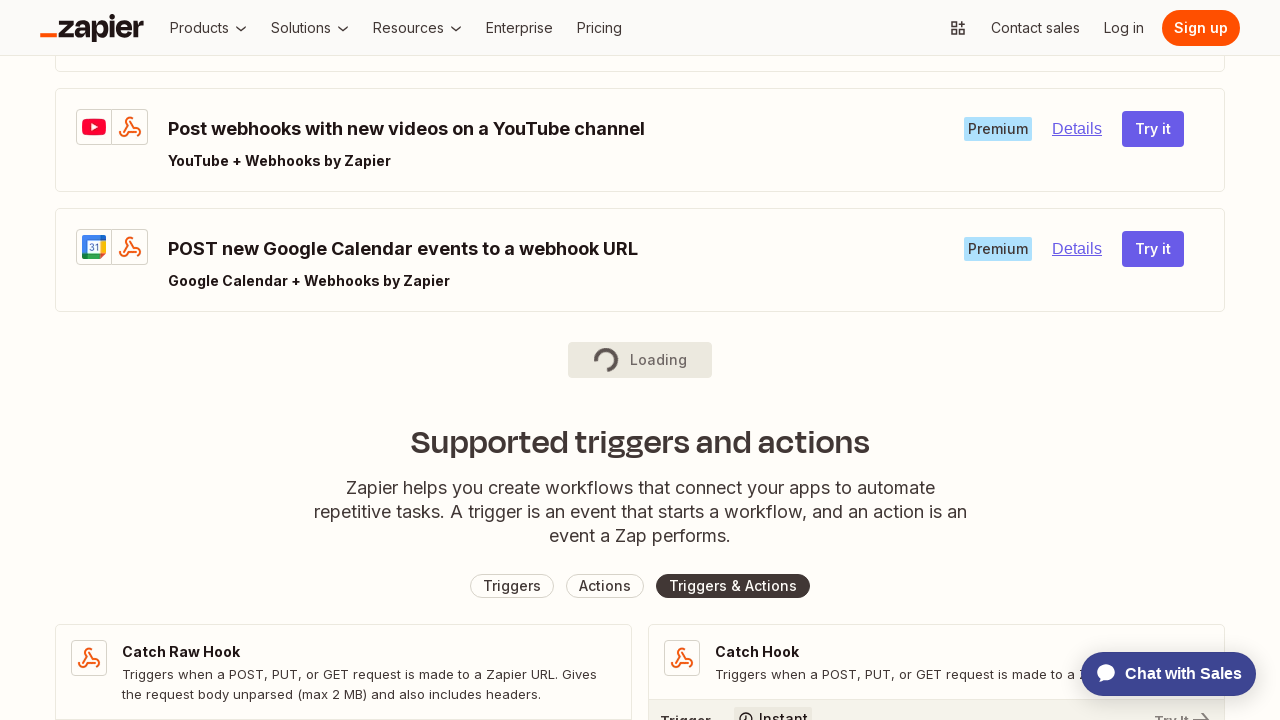

Waited 1 second for content to load
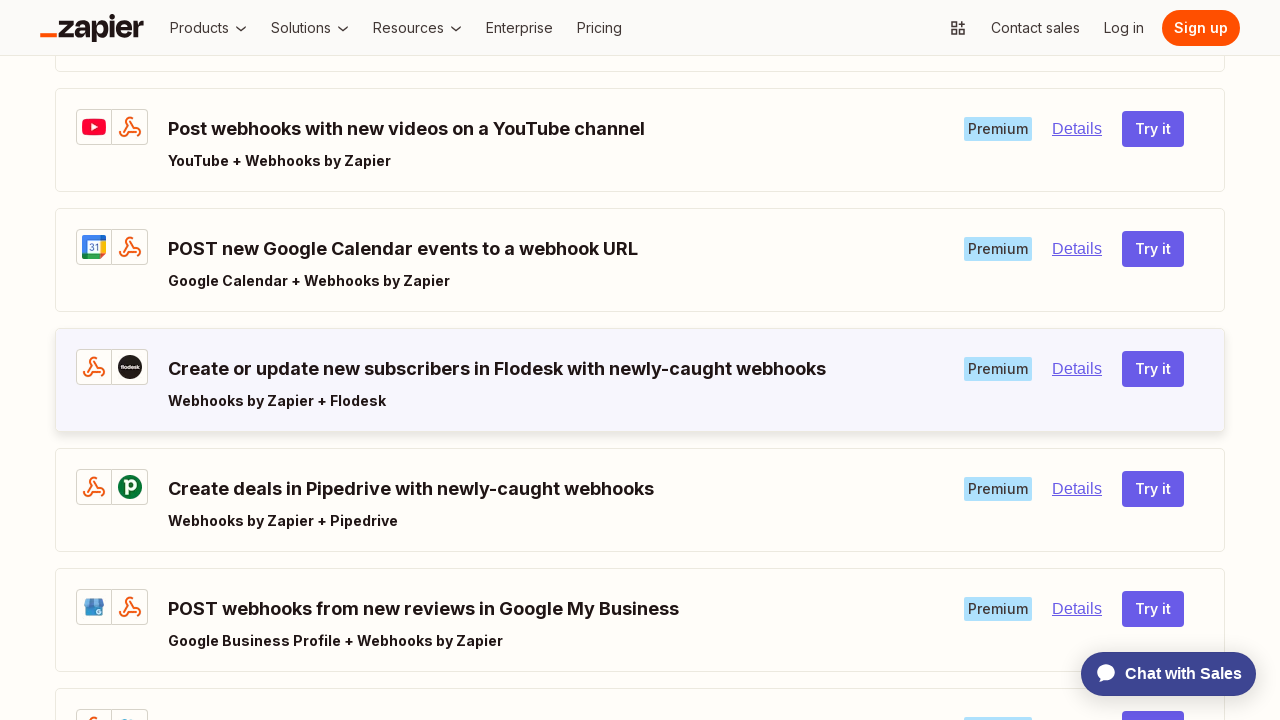

Network activity settled to idle state
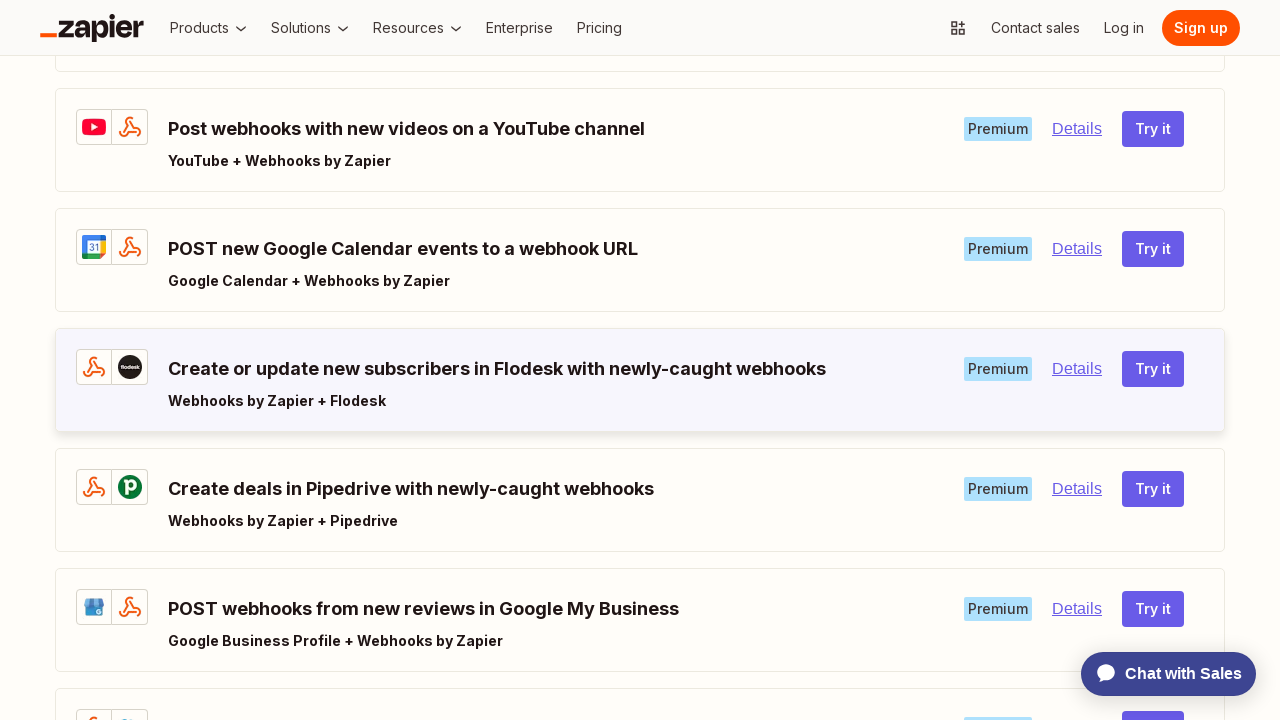

Clicked 'Load More' button (attempt 9) at (640, 360) on button:has-text("Load More") >> nth=0
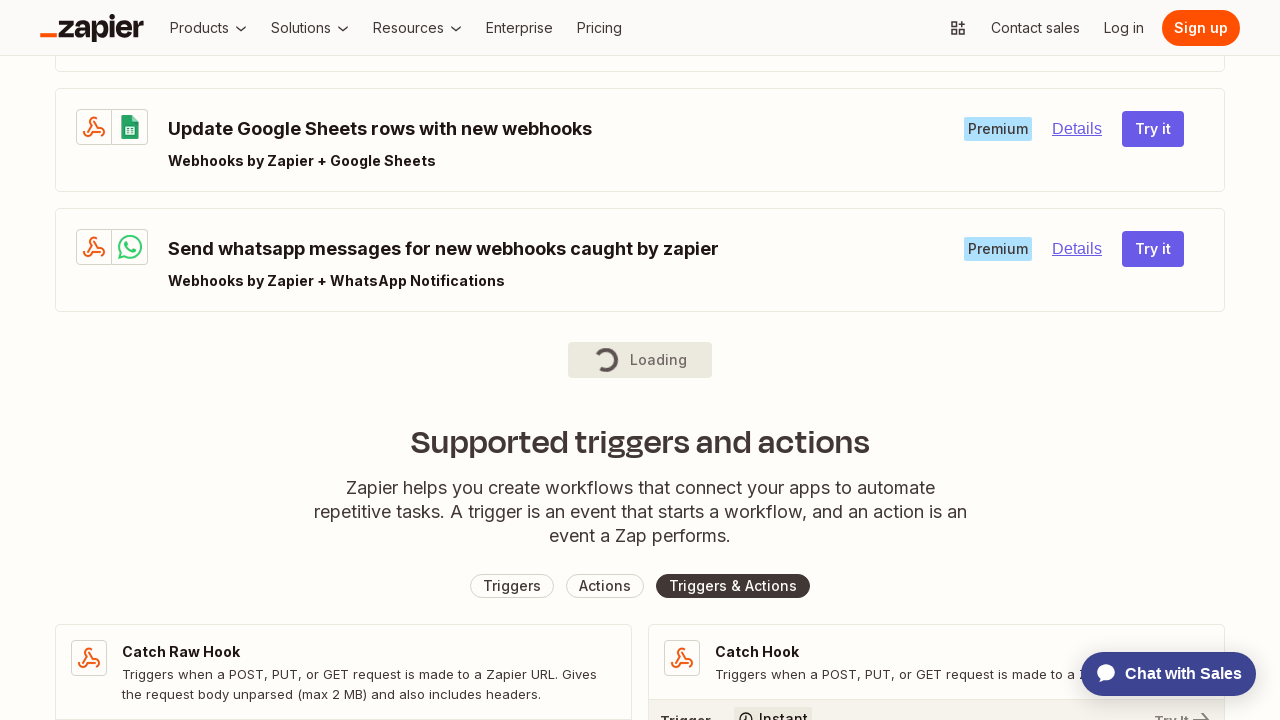

Waited 1 second for content to load
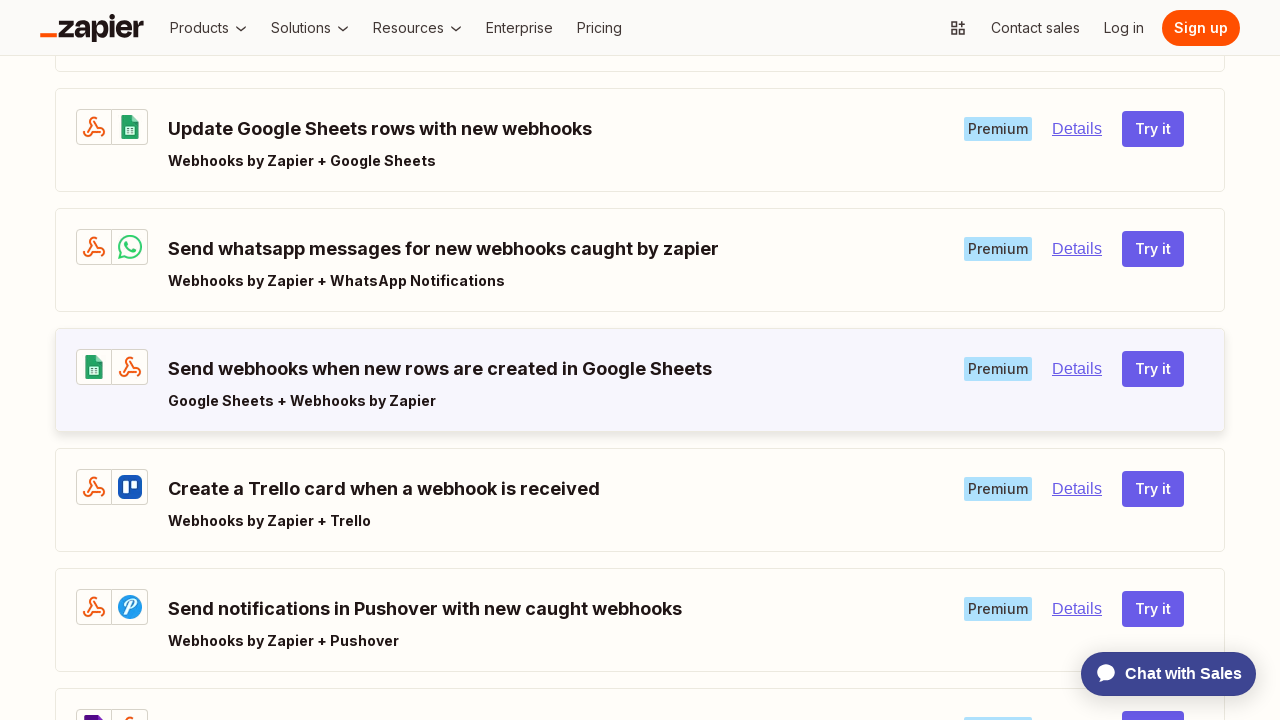

Network activity settled to idle state
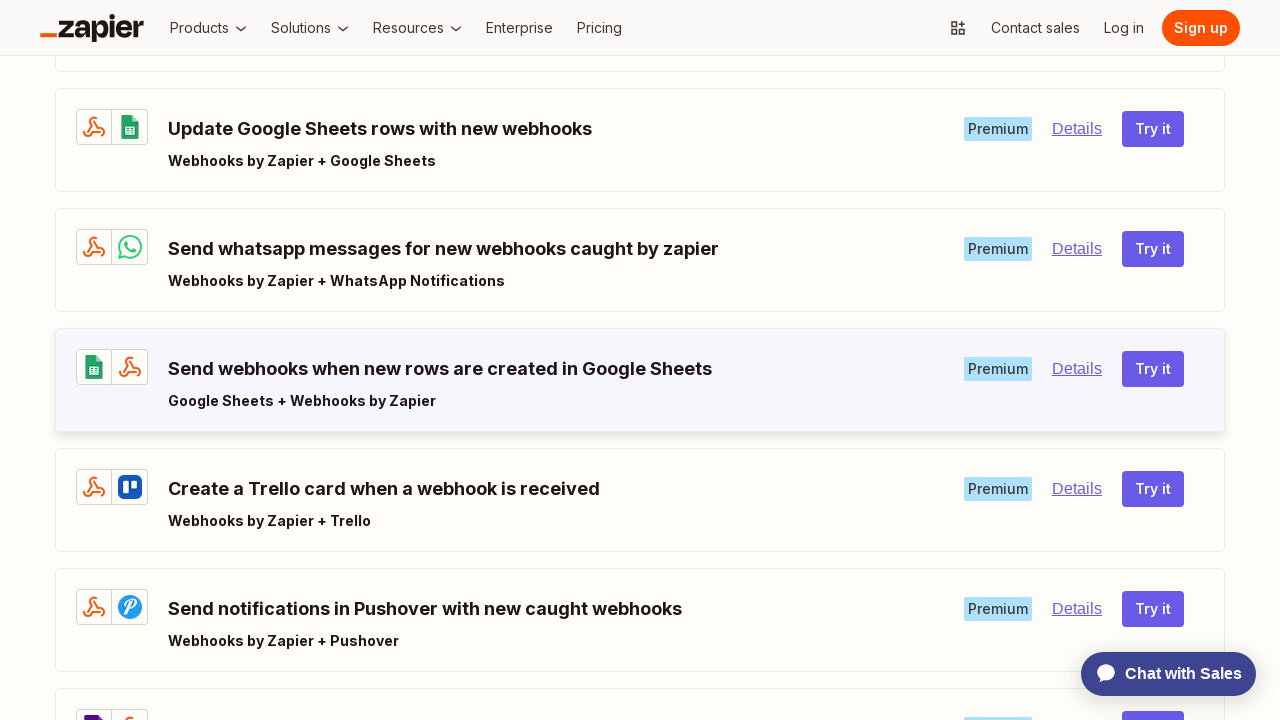

Clicked 'Load More' button (attempt 10) at (640, 360) on button:has-text("Load More") >> nth=0
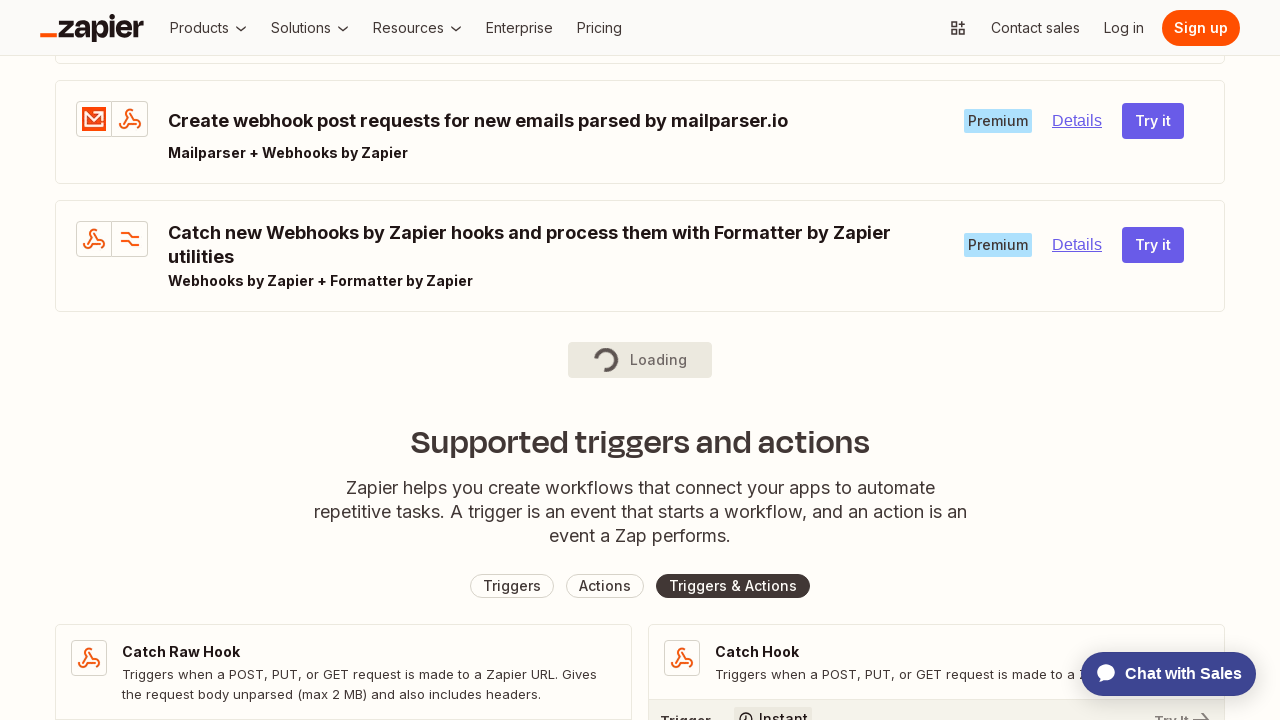

Waited 1 second for content to load
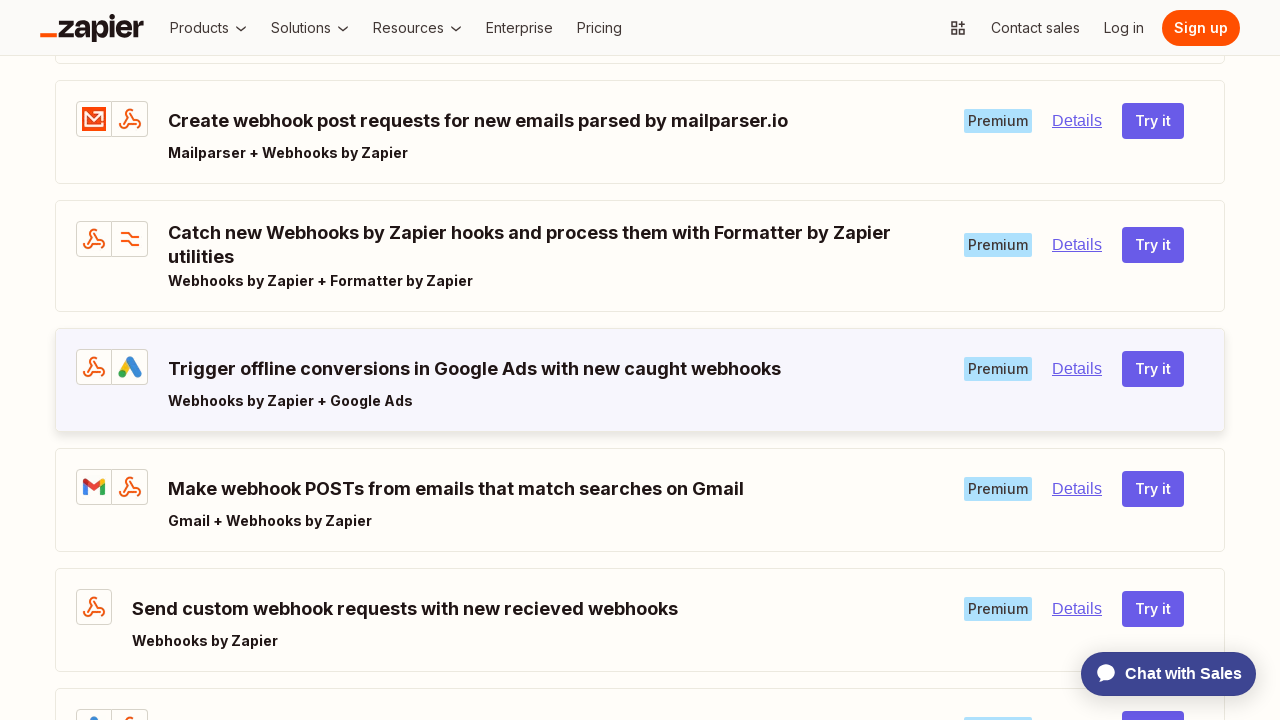

Network activity settled to idle state
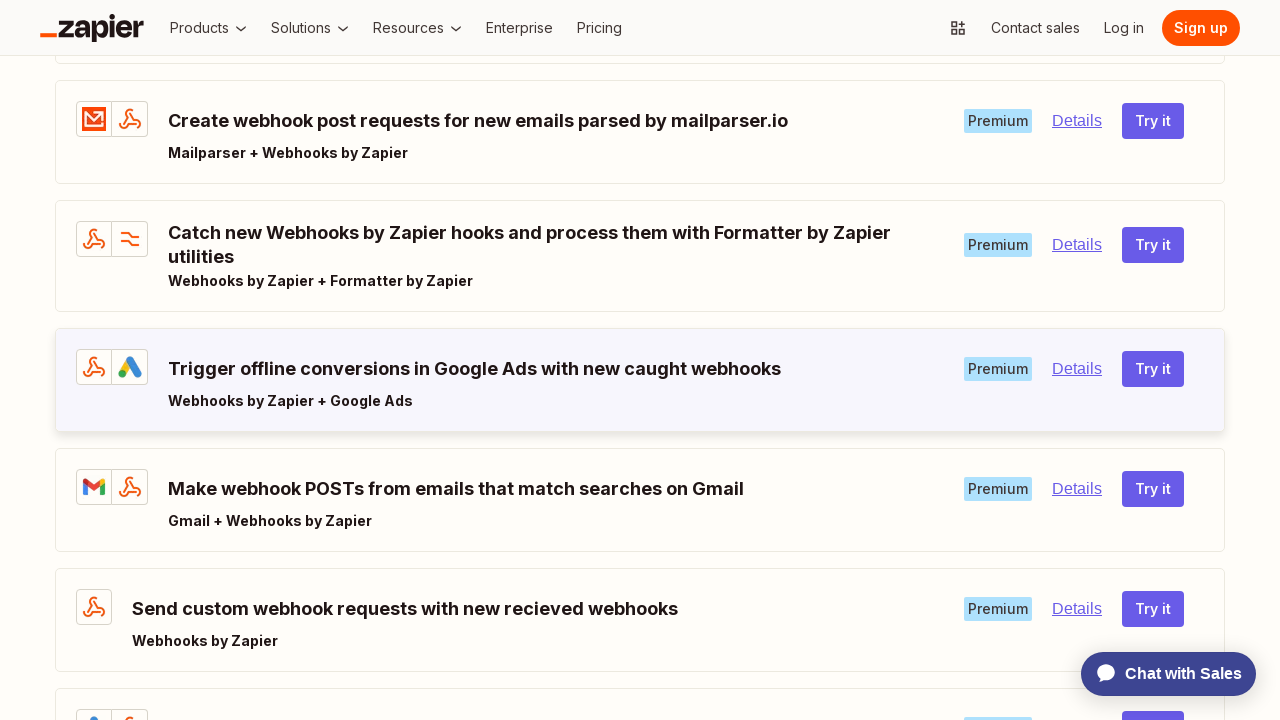

Verified that integration cards are displayed on the page
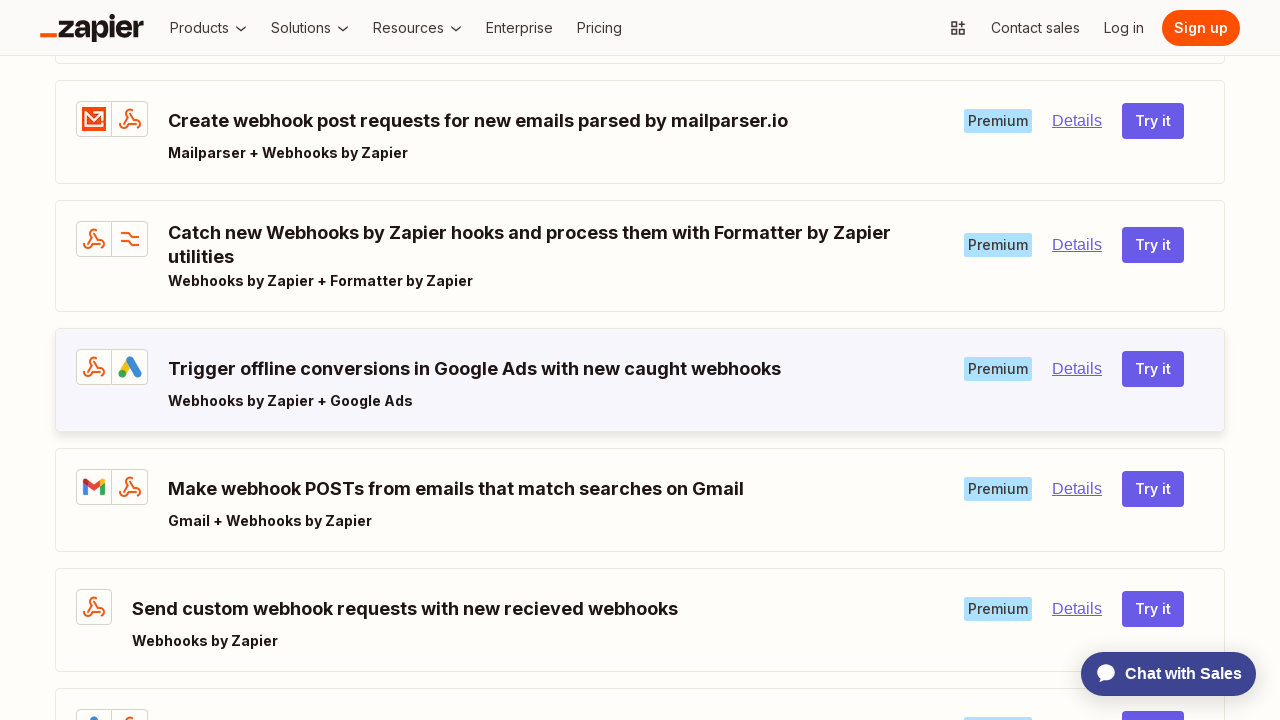

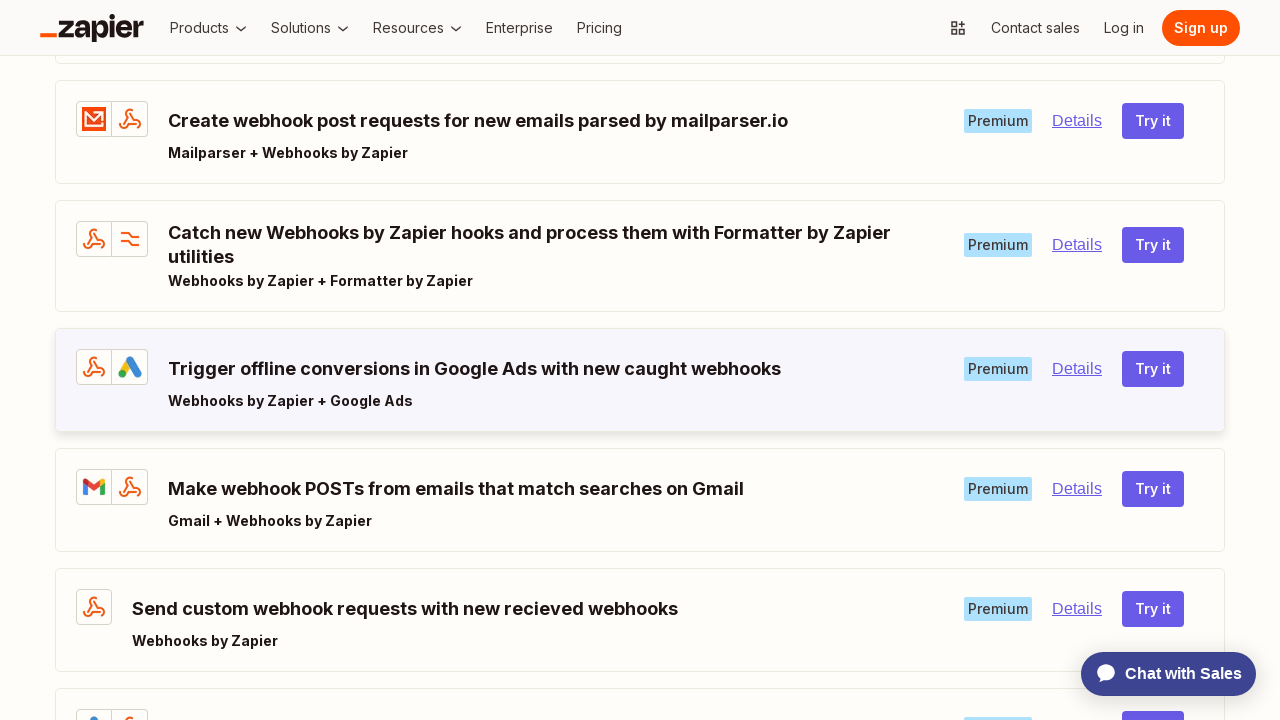